Tests navigation to nested frames page, switches into nested iframes (top frame, then middle frame), and verifies content is accessible within the nested frame structure.

Starting URL: https://the-internet.herokuapp.com/

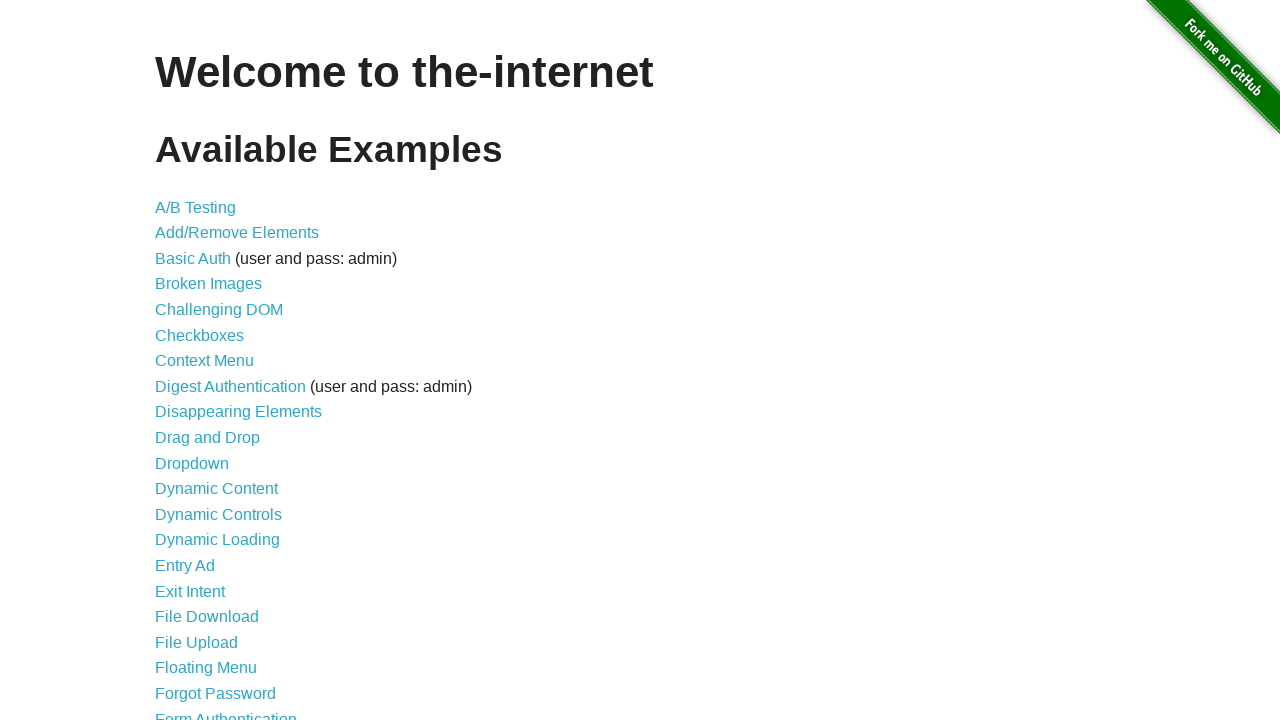

Clicked on the nested frames link at (210, 395) on a[href='/nested_frames']
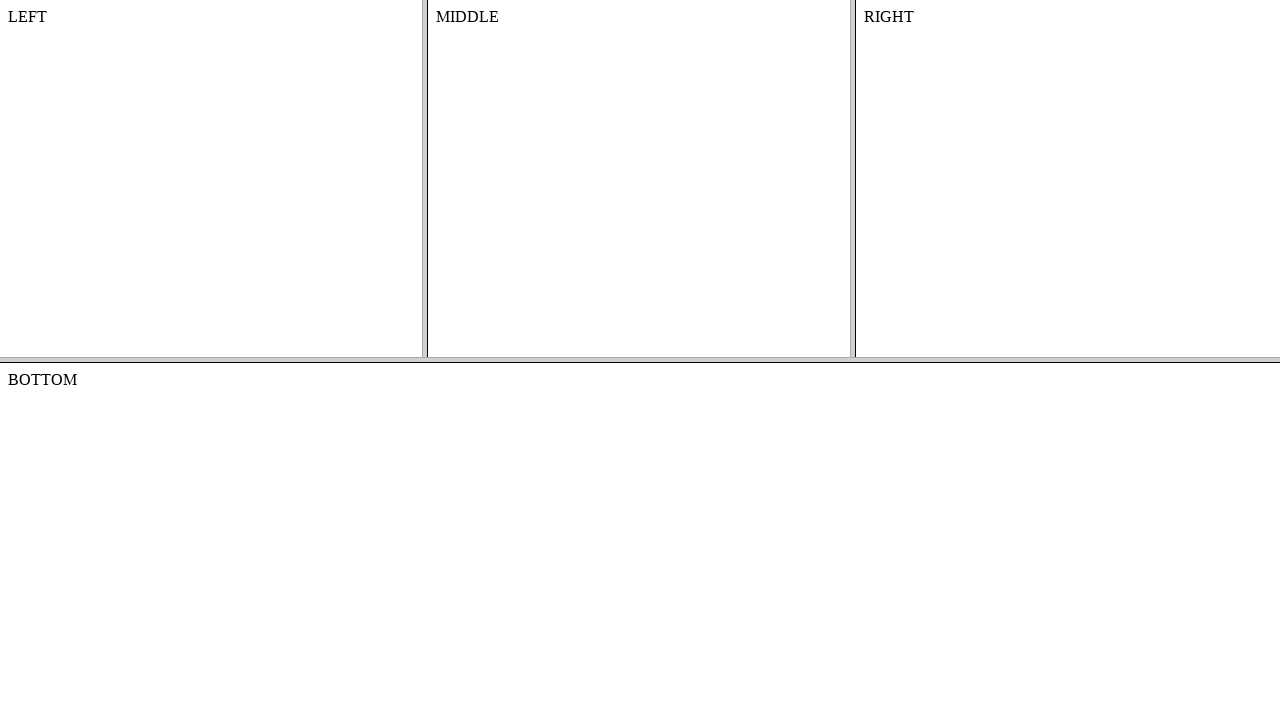

Nested frames page loaded
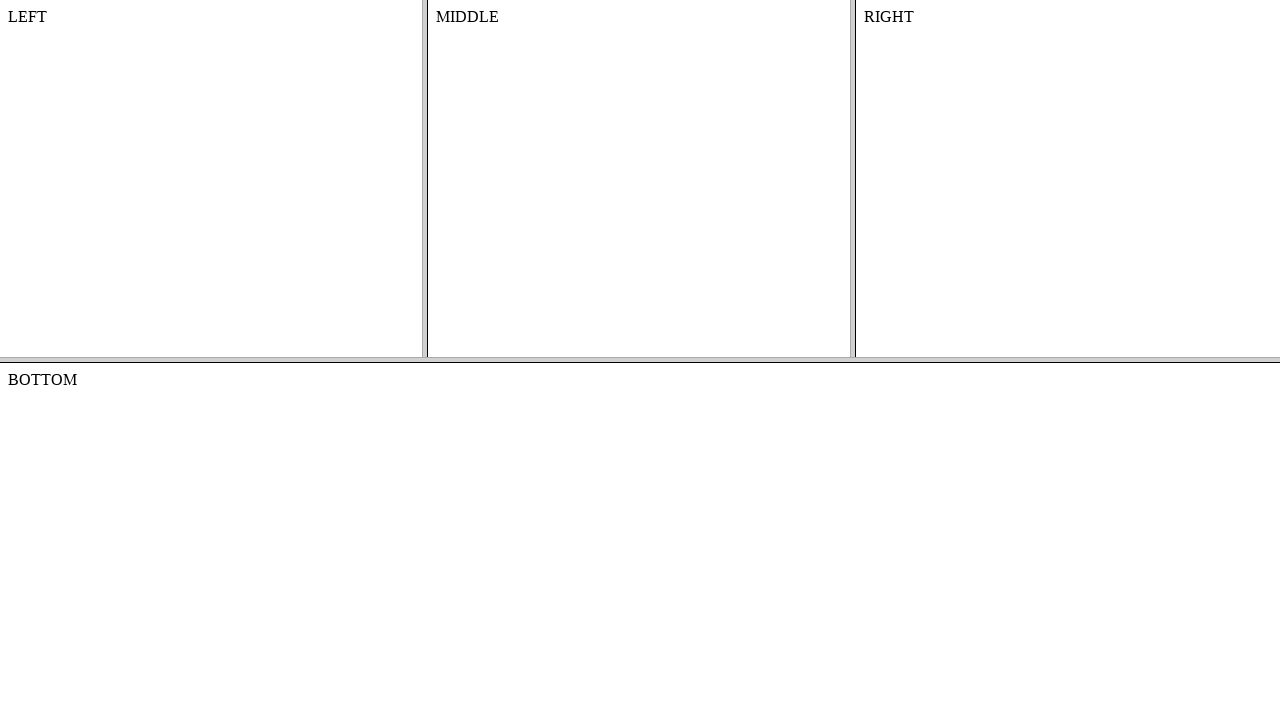

Located the top frame
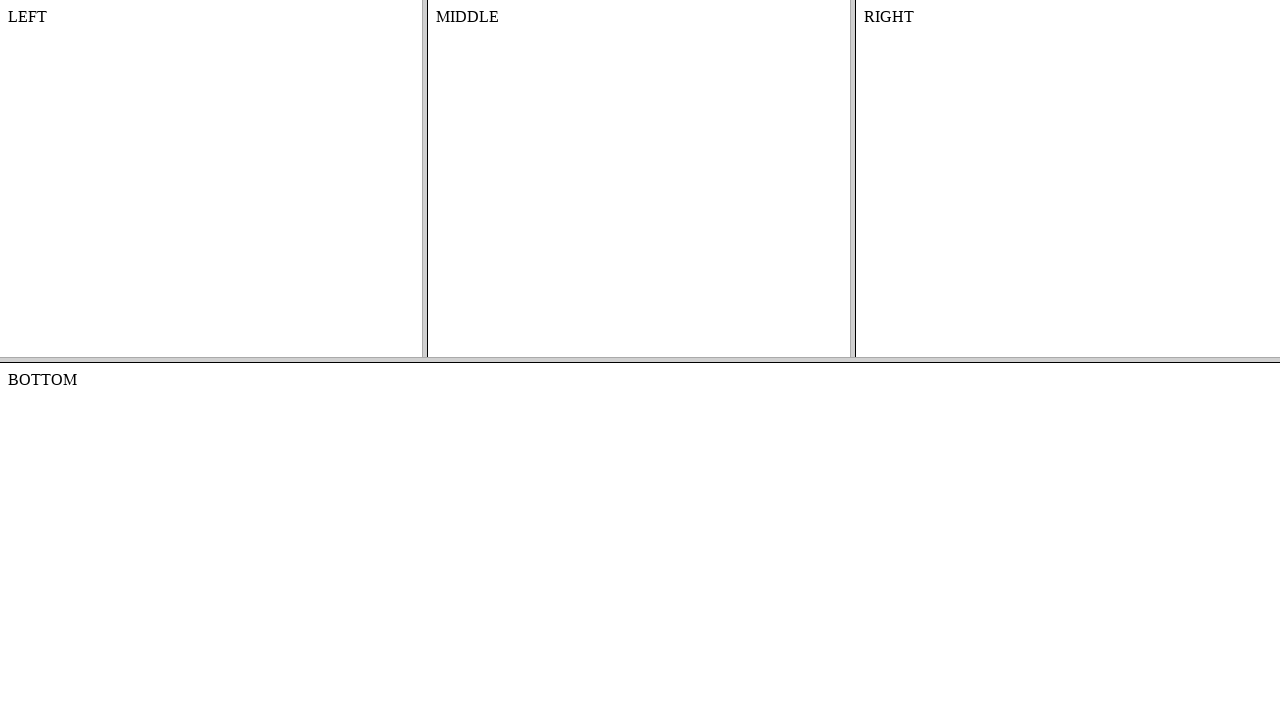

Located the middle frame within the top frame
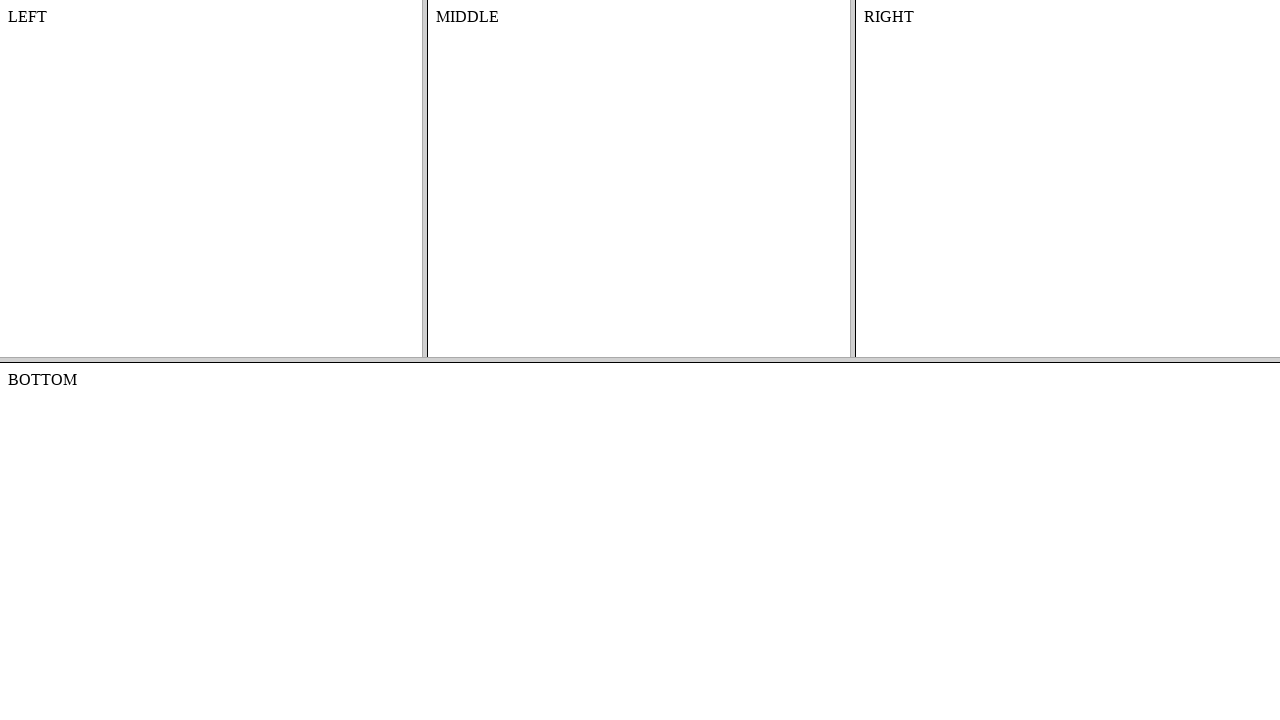

Retrieved content text from the middle frame
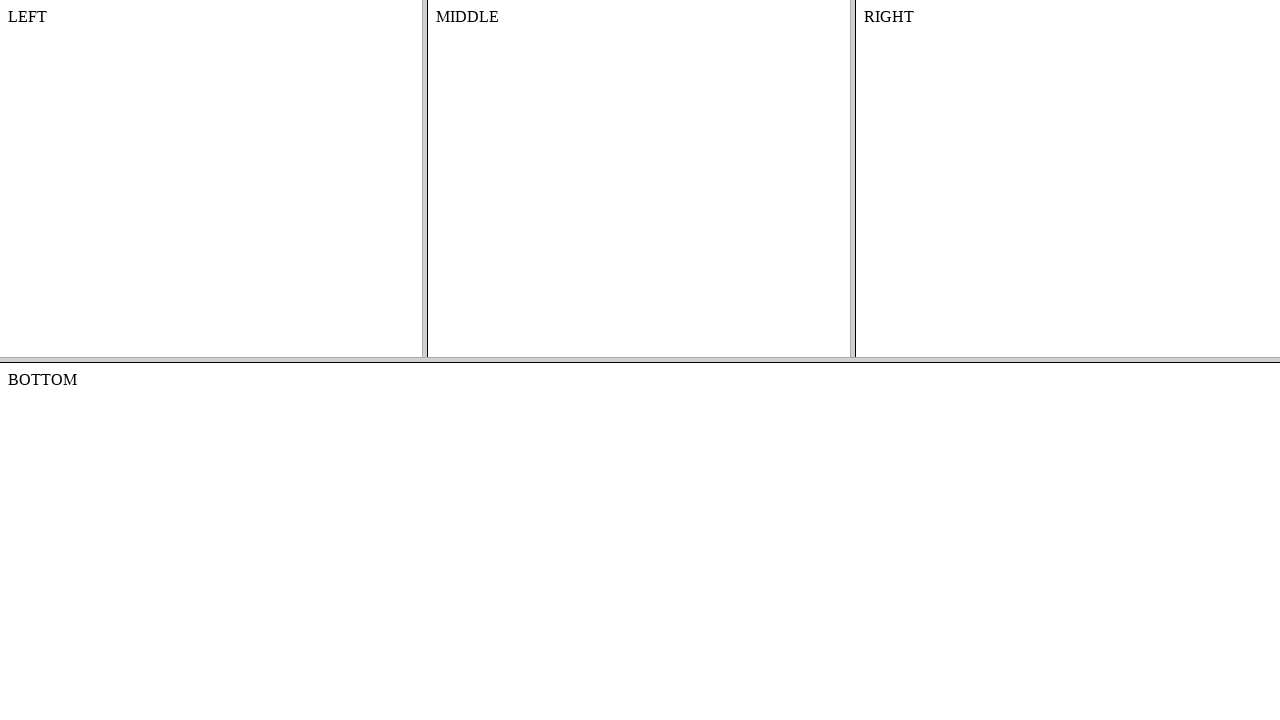

Verified that content is present in the middle frame
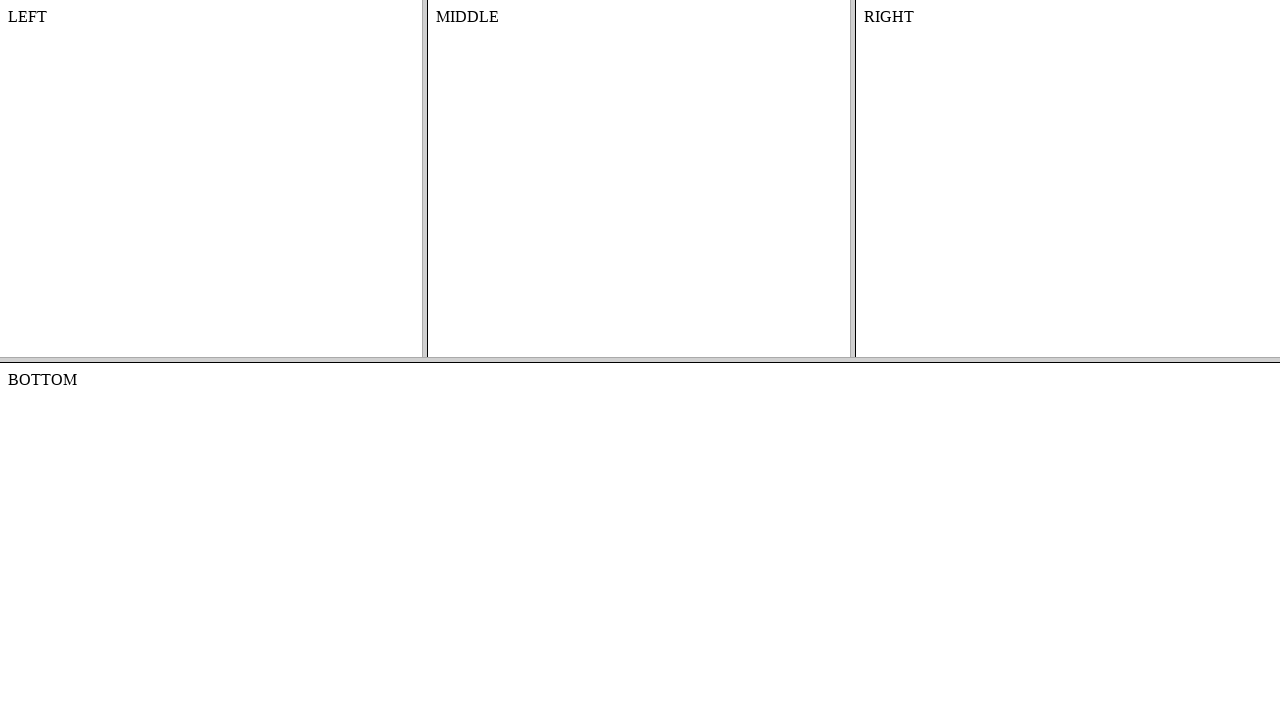

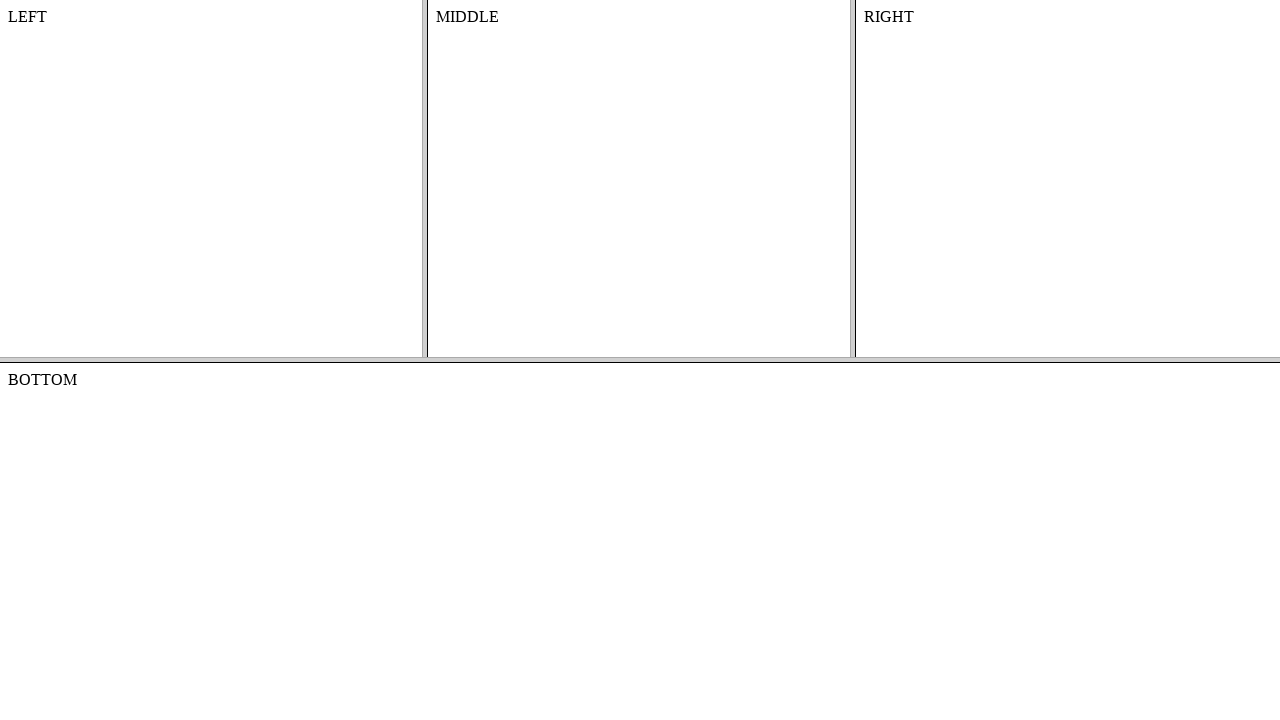